Tests unmarking completed todo items by unchecking their toggle boxes

Starting URL: https://demo.playwright.dev/todomvc

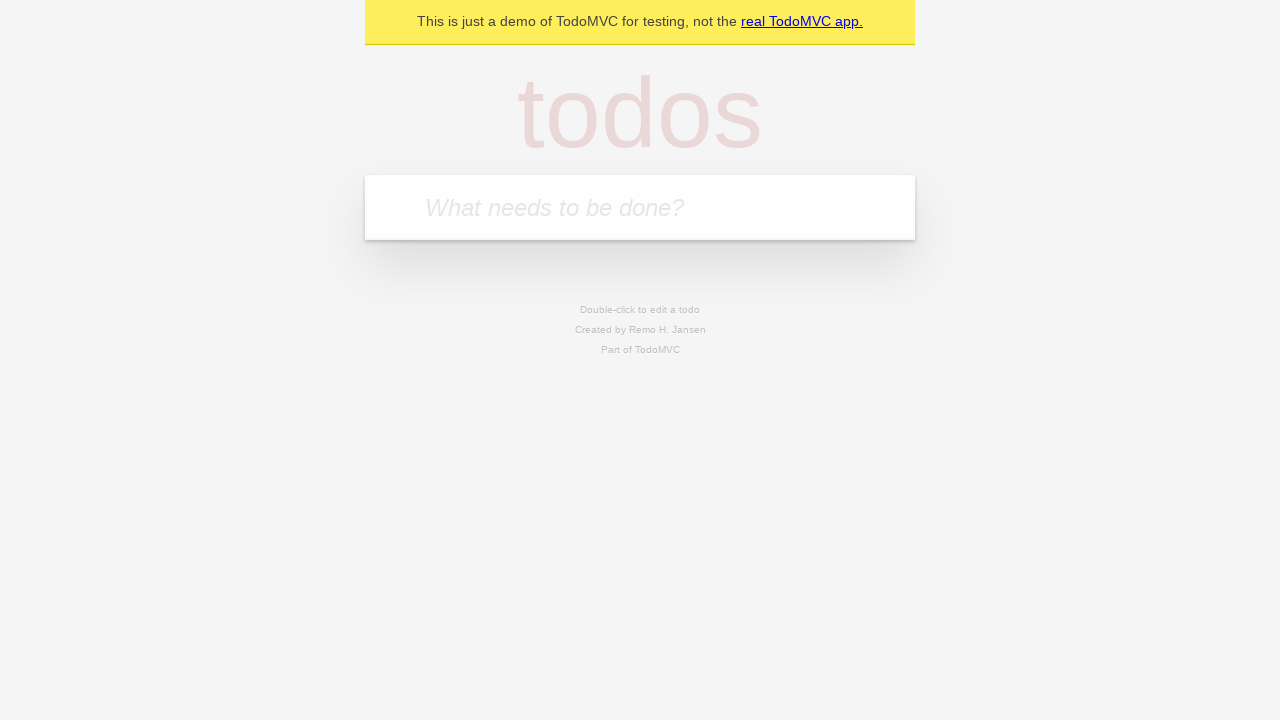

Navigated to TodoMVC application
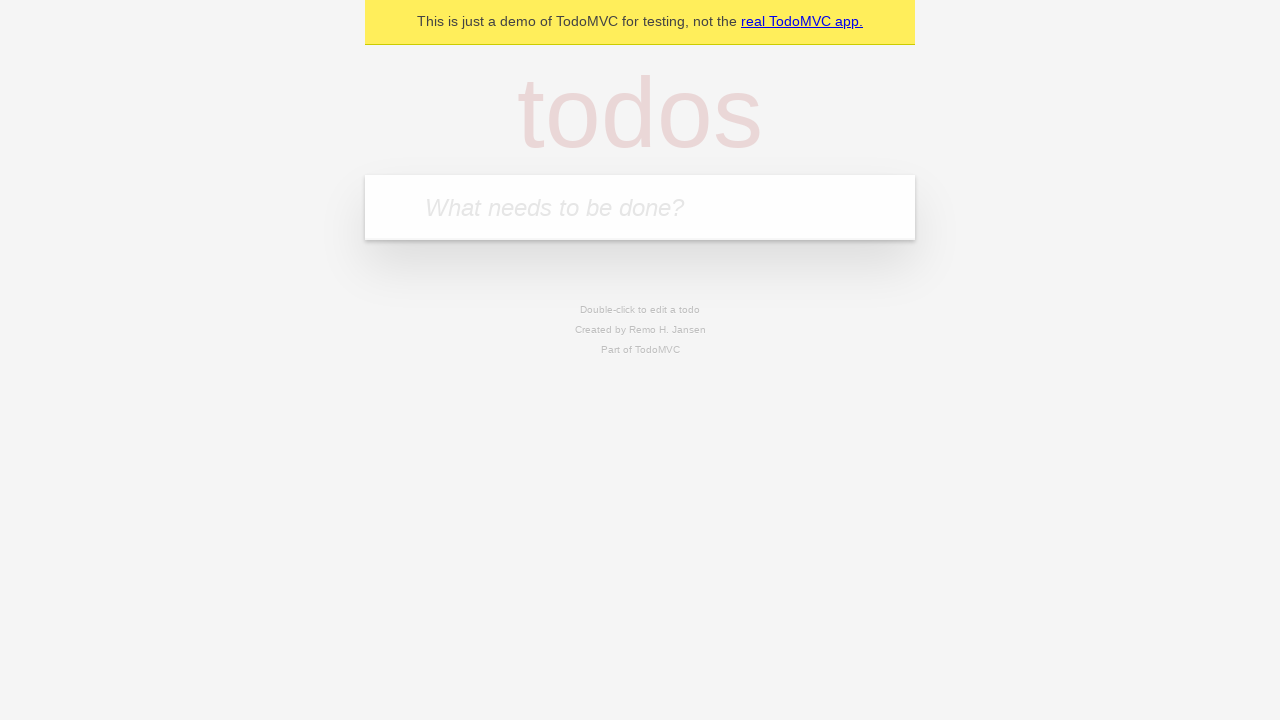

Filled first todo item: 'buy some cheese' on .new-todo
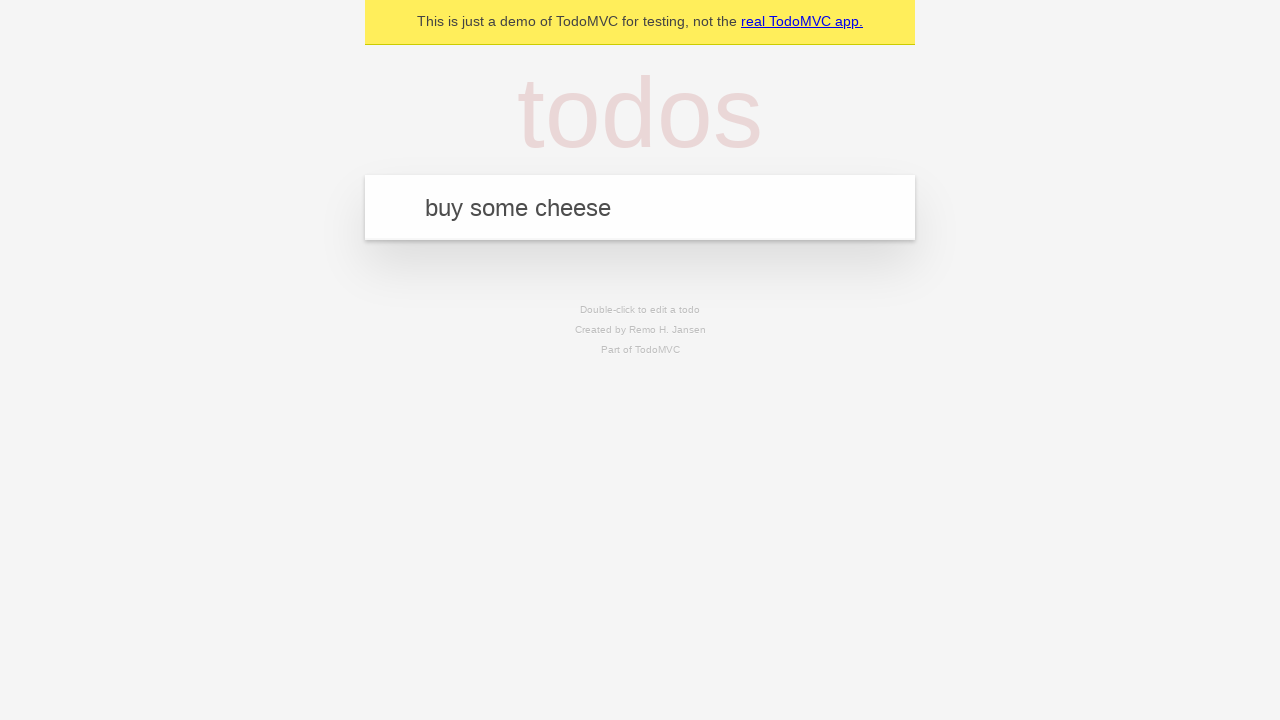

Pressed Enter to create first todo item on .new-todo
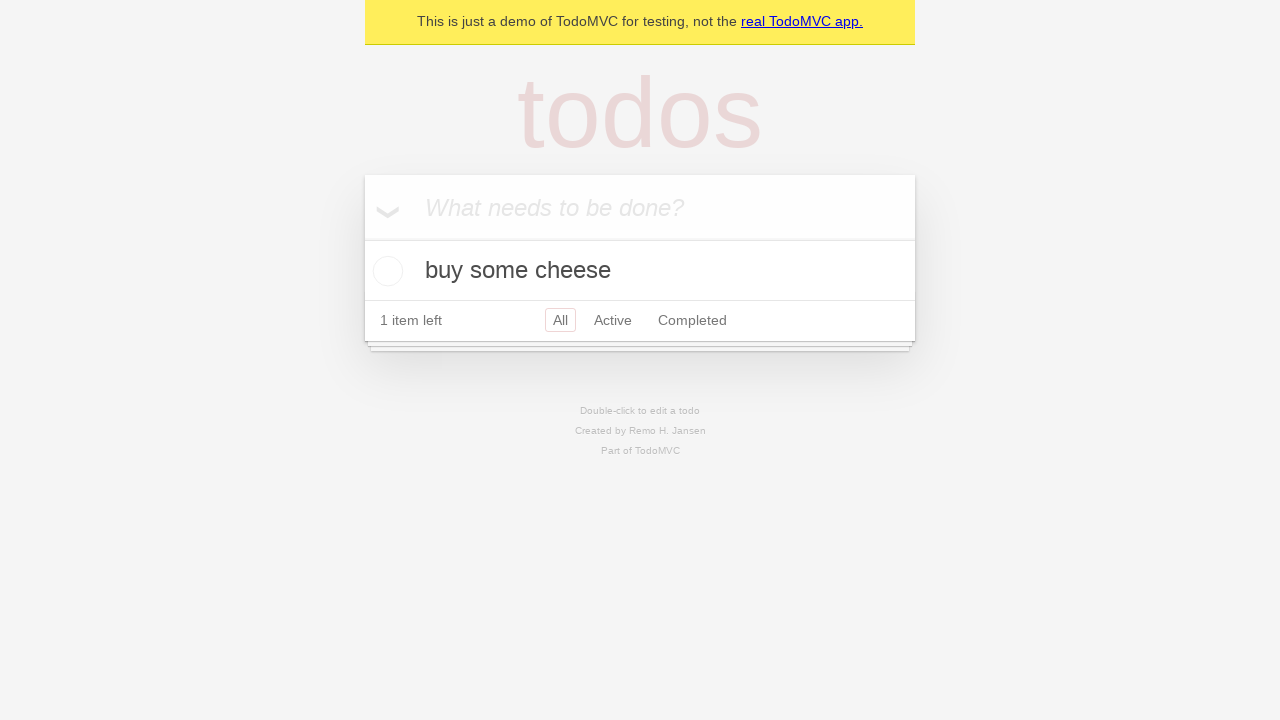

Filled second todo item: 'feed the cat' on .new-todo
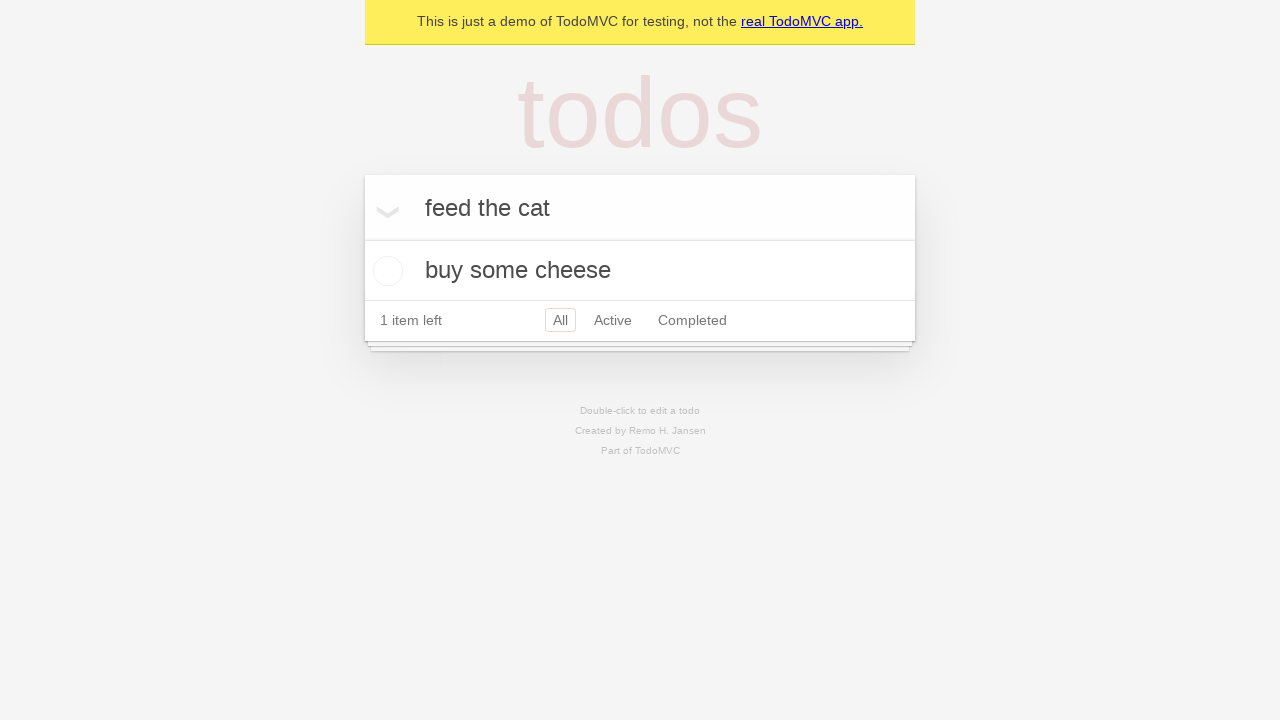

Pressed Enter to create second todo item on .new-todo
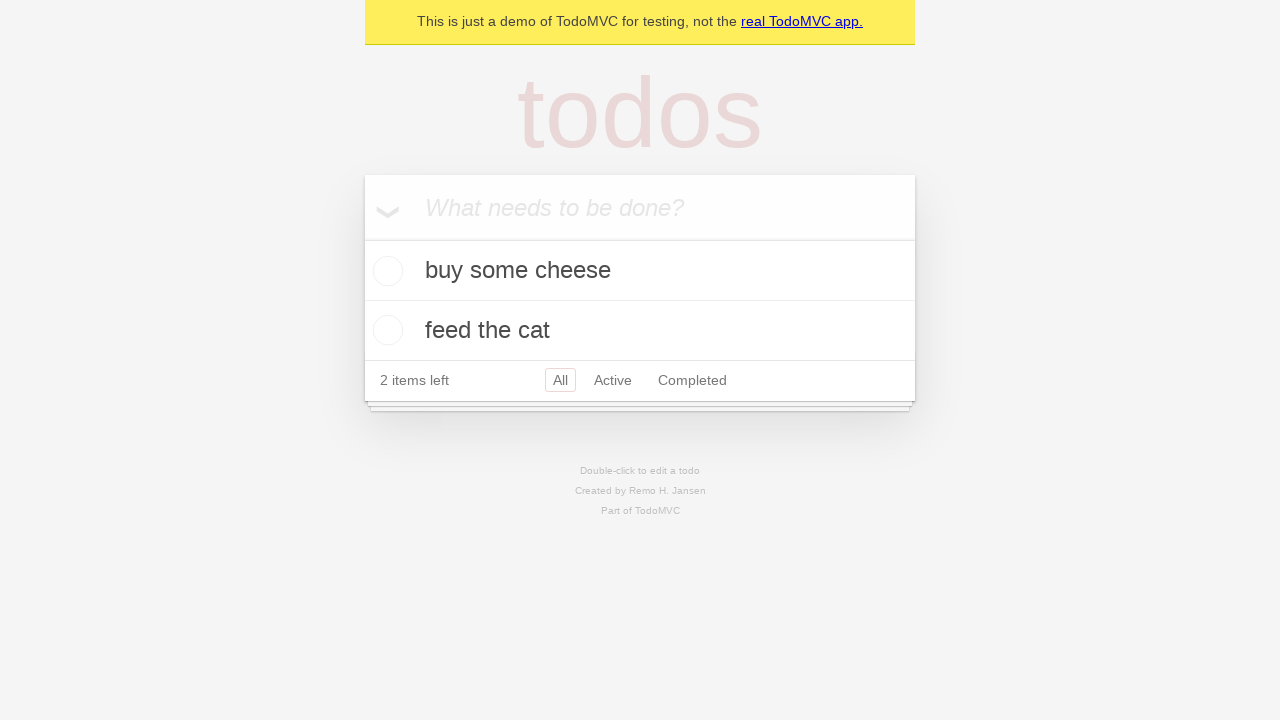

Marked first todo item as complete by checking toggle at (385, 271) on .todo-list li >> nth=0 >> .toggle
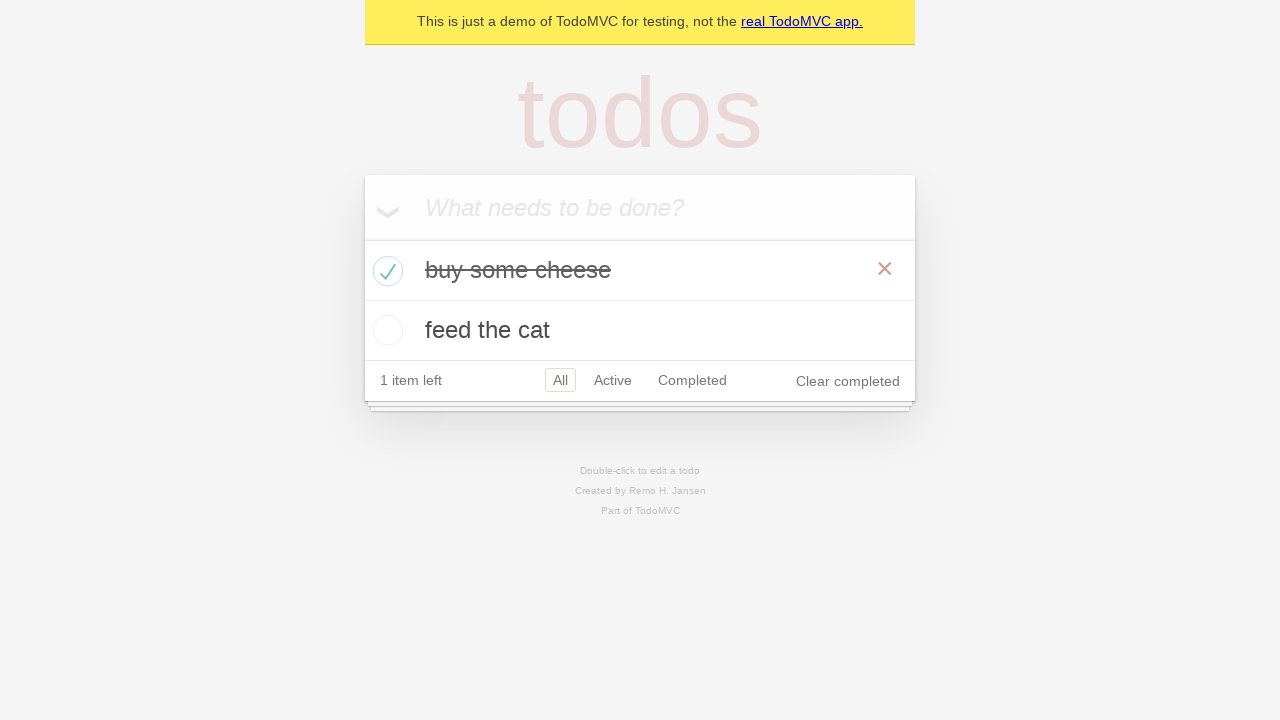

Unmarked first todo item as complete by unchecking toggle at (385, 271) on .todo-list li >> nth=0 >> .toggle
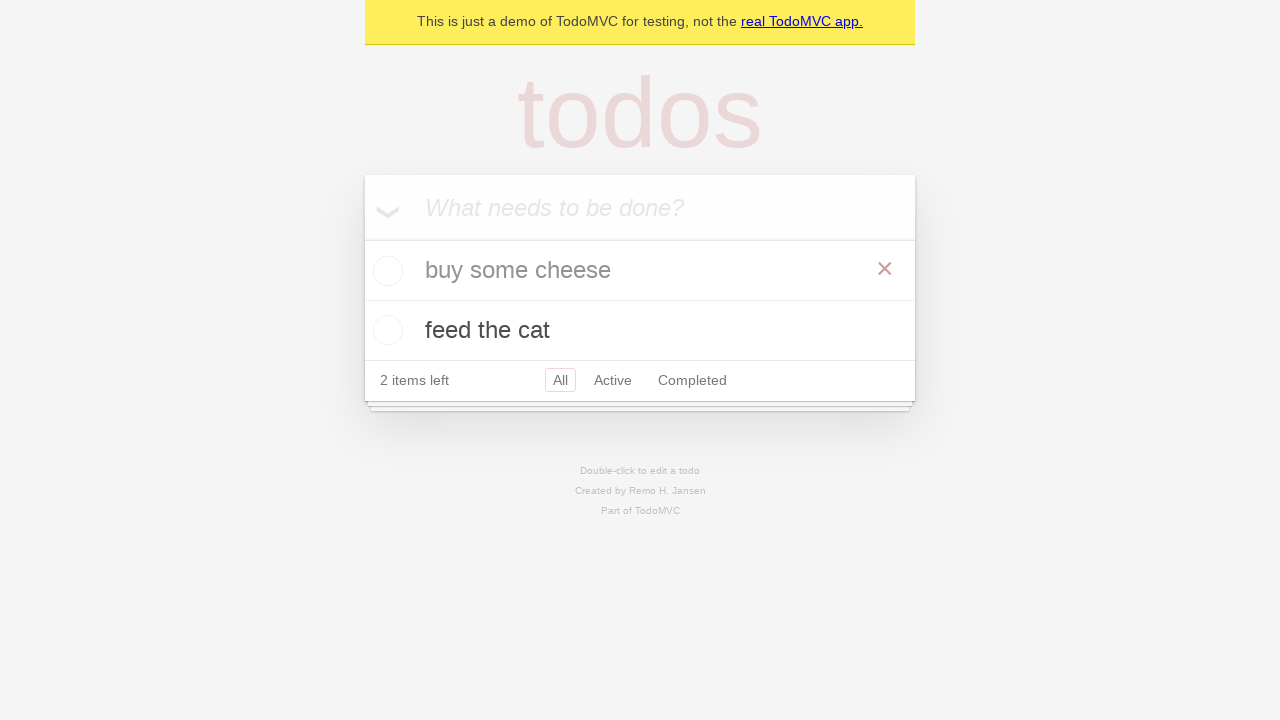

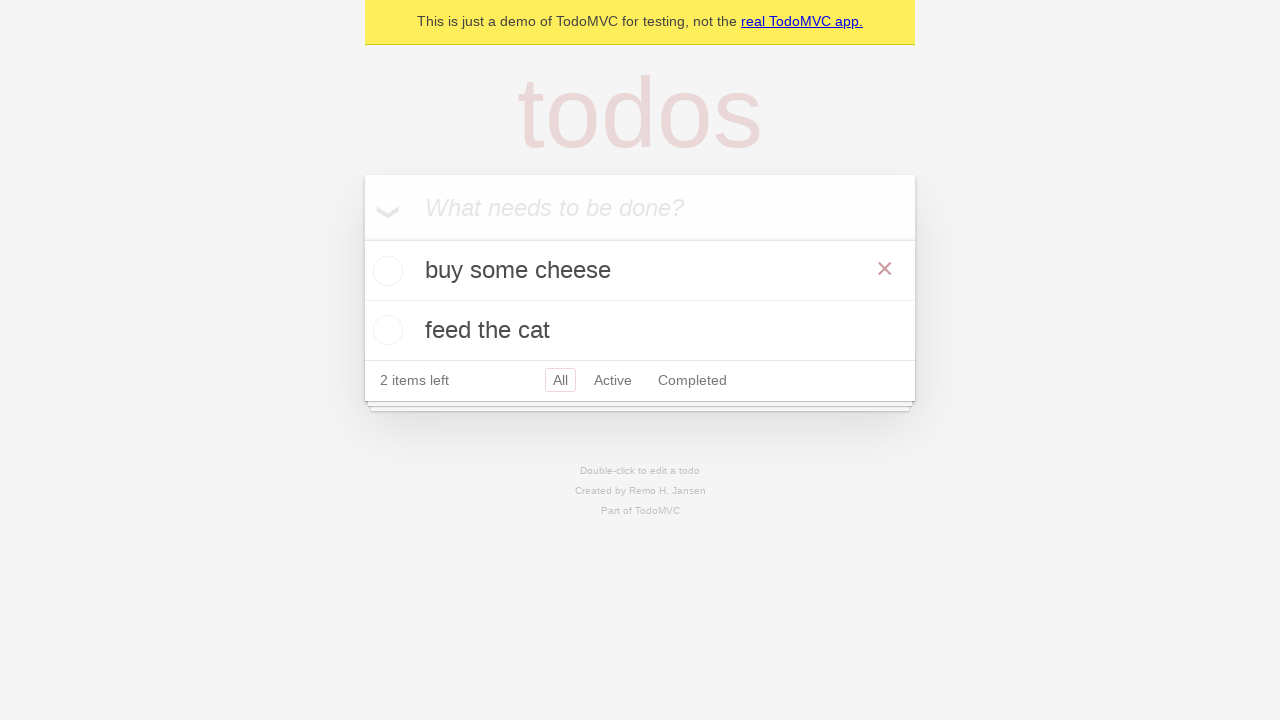